Clicks the Education link and verifies navigation to the education page

Starting URL: https://njit-wis.github.io/midterm-portfolio-gabrielt01/index.html

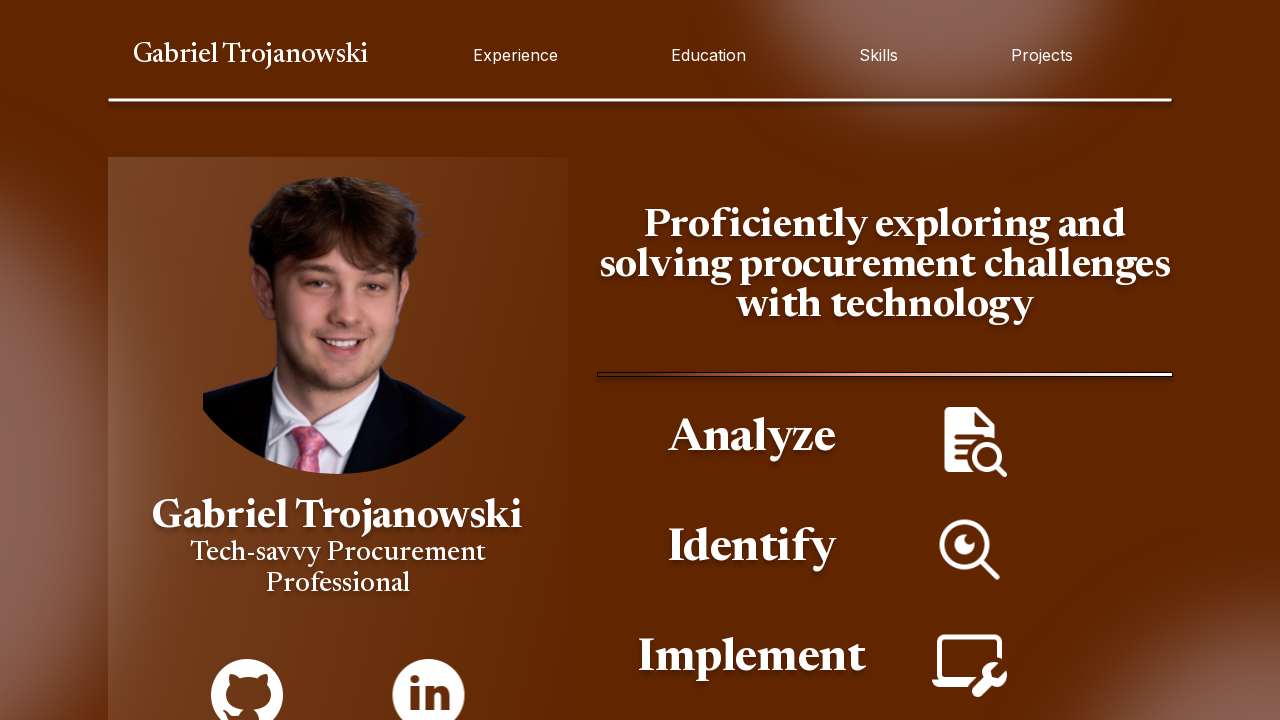

Clicked the Education link at (708, 55) on a[href="education.html"]
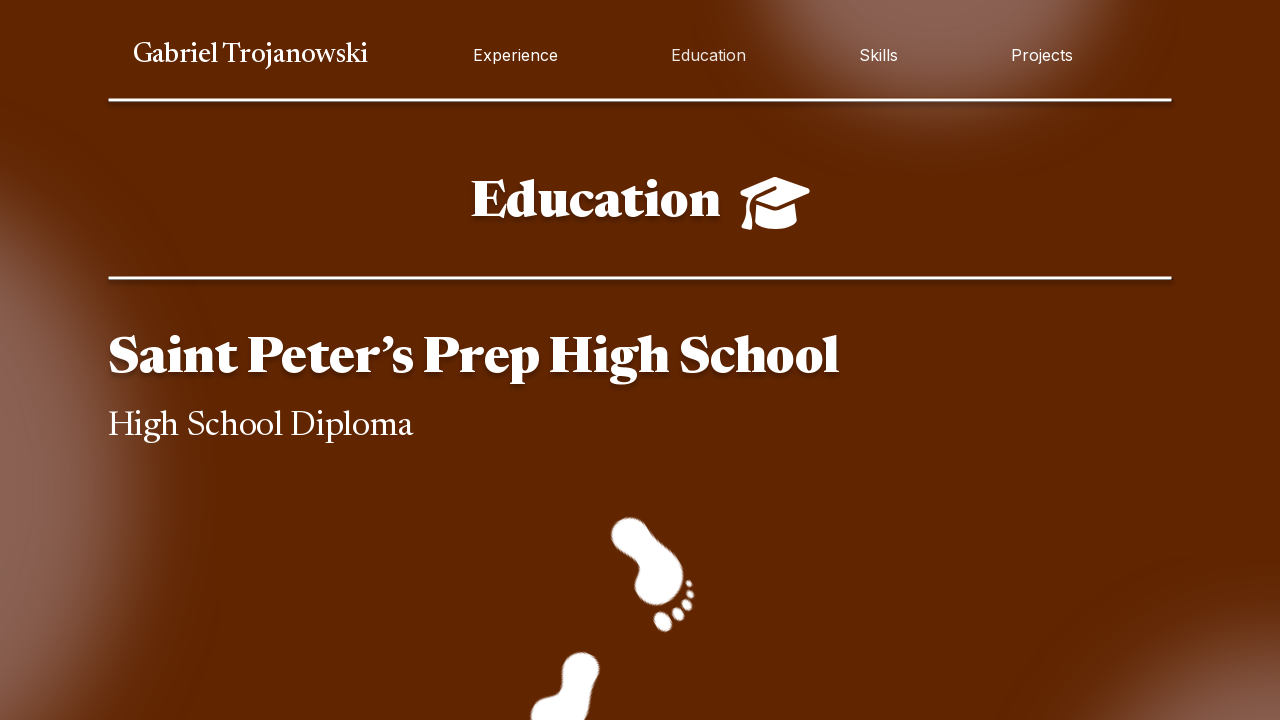

Verified navigation to education page
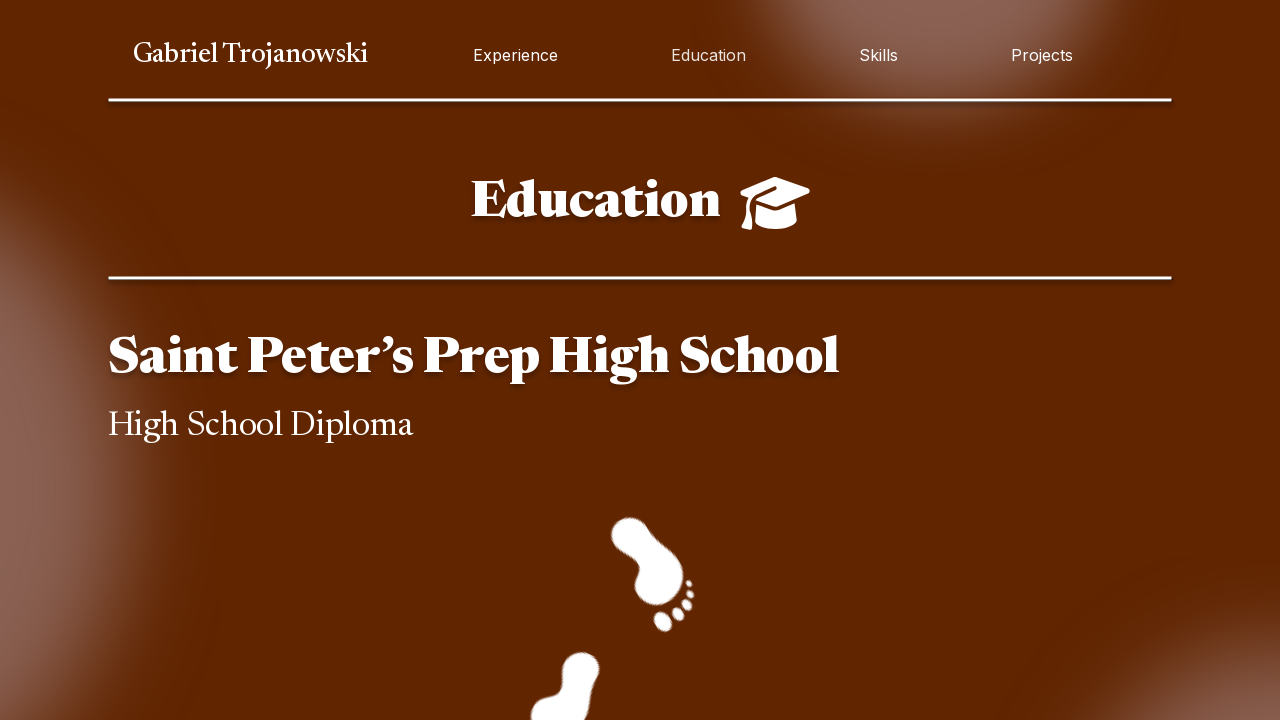

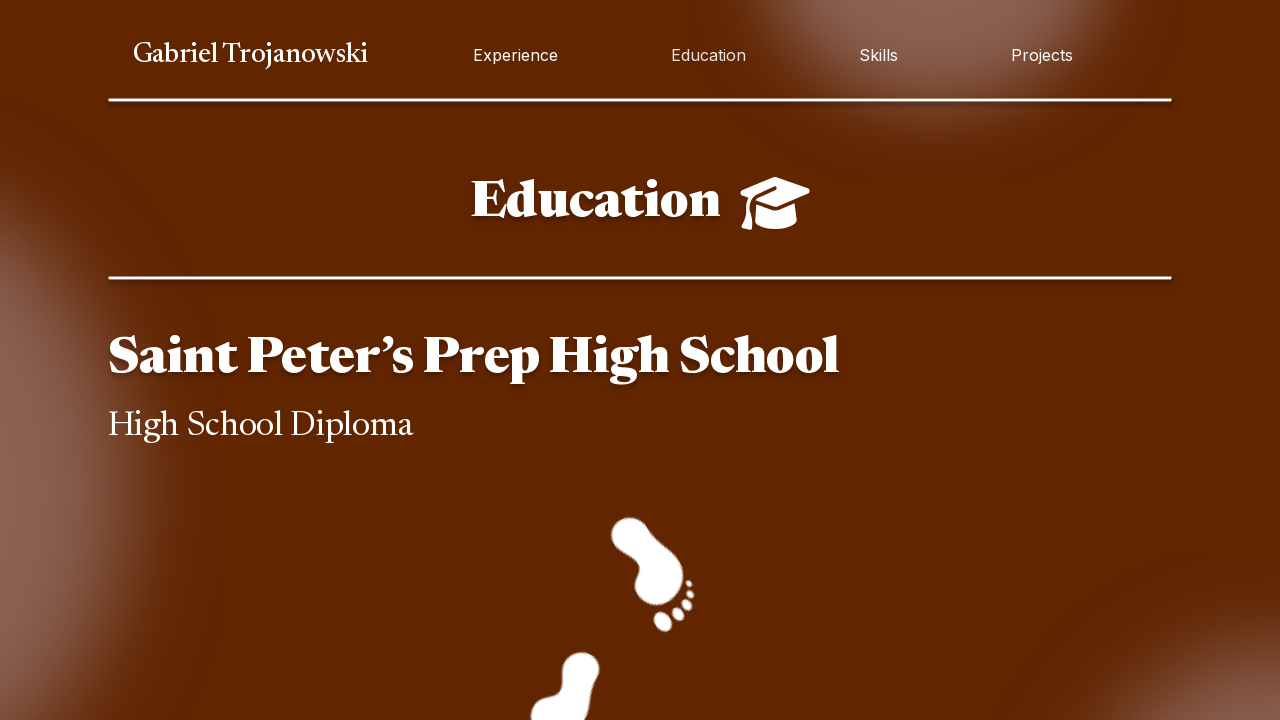